Tests checkbox functionality by navigating to the Checkboxes page and toggling both checkboxes to verify they can be clicked and their state changes.

Starting URL: http://the-internet.herokuapp.com

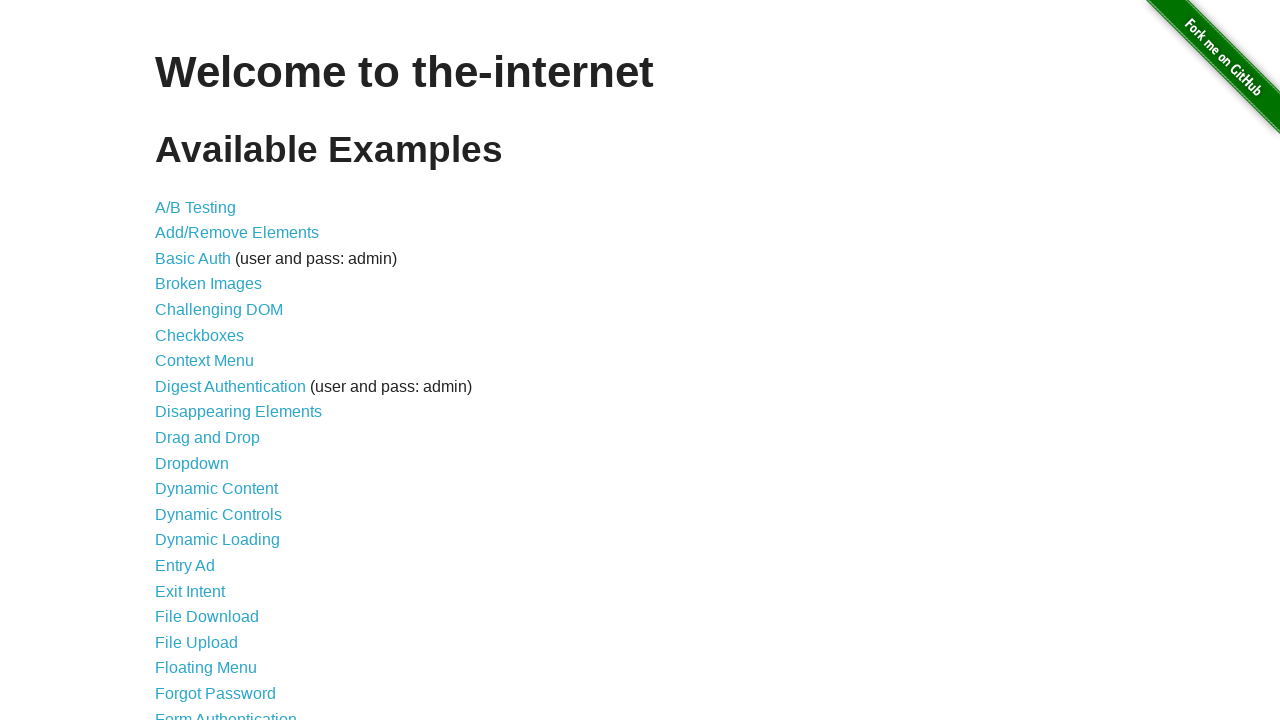

Clicked on Checkboxes link to navigate to checkbox page at (200, 335) on text=Checkboxes
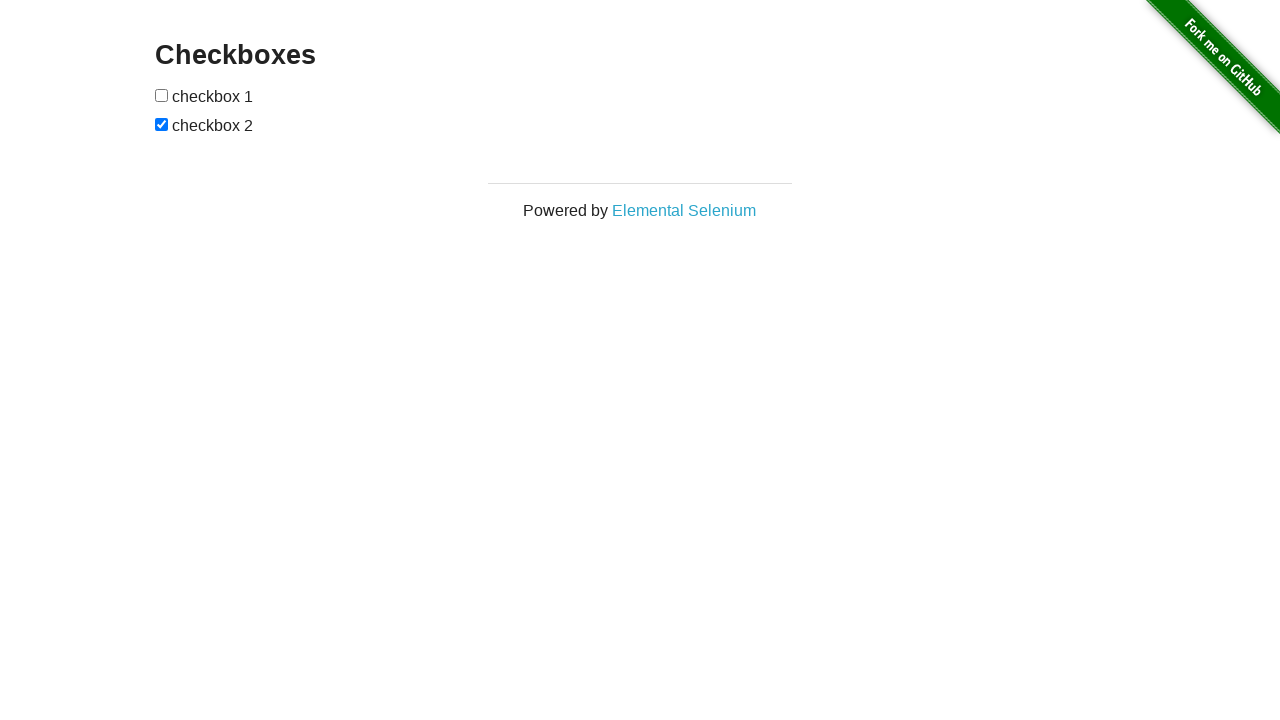

Checkbox form loaded
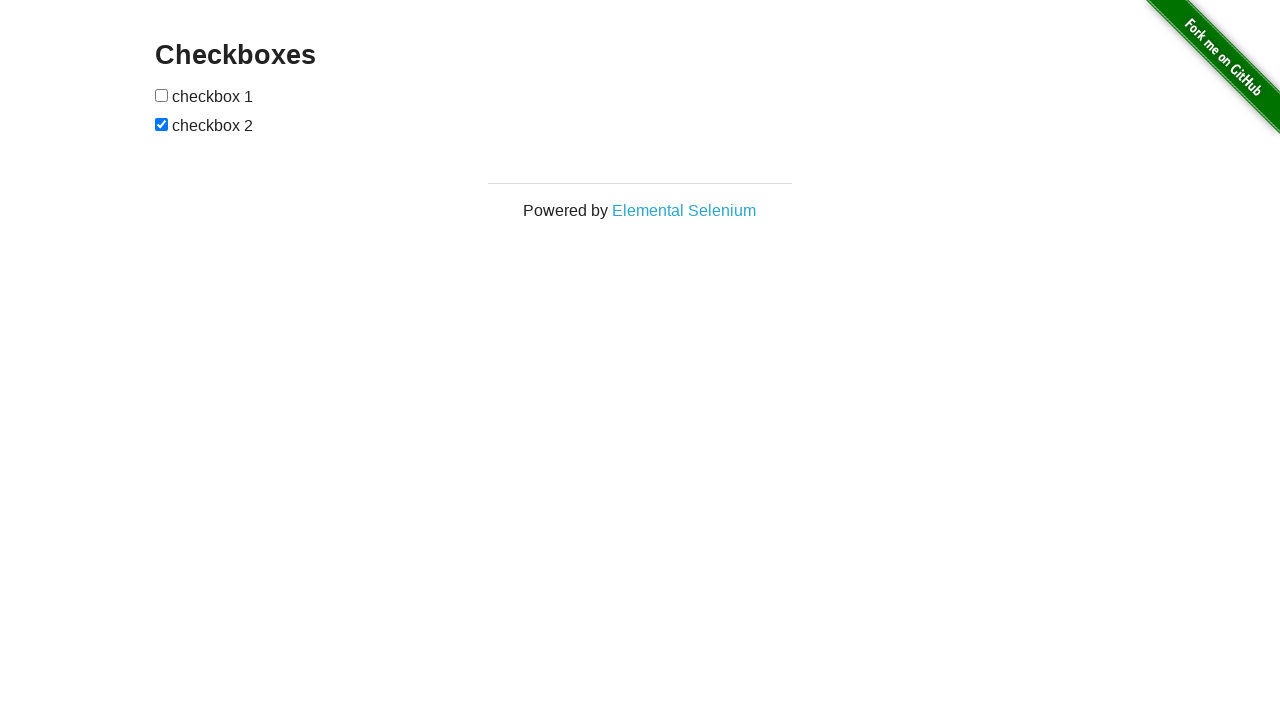

Clicked first checkbox to toggle its state at (162, 95) on xpath=//div[@class='example']/form/input[1]
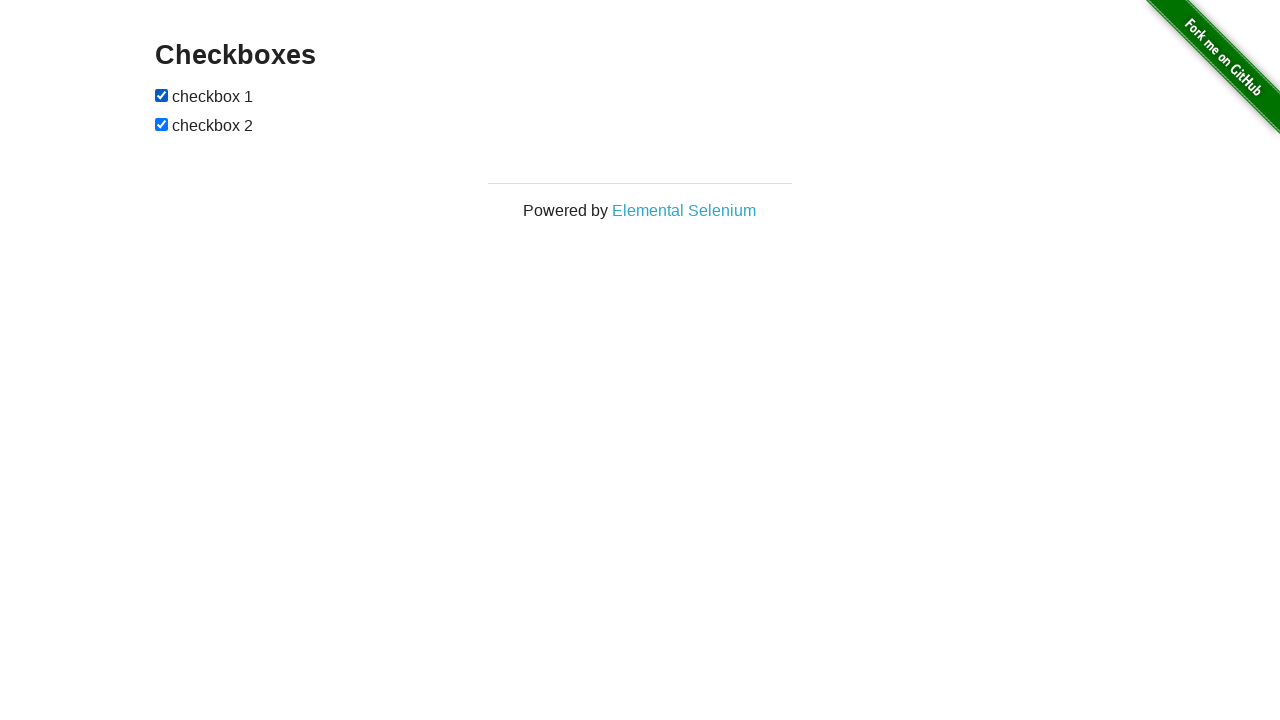

Clicked second checkbox to toggle its state at (162, 124) on xpath=//div[@class='example']/form/input[2]
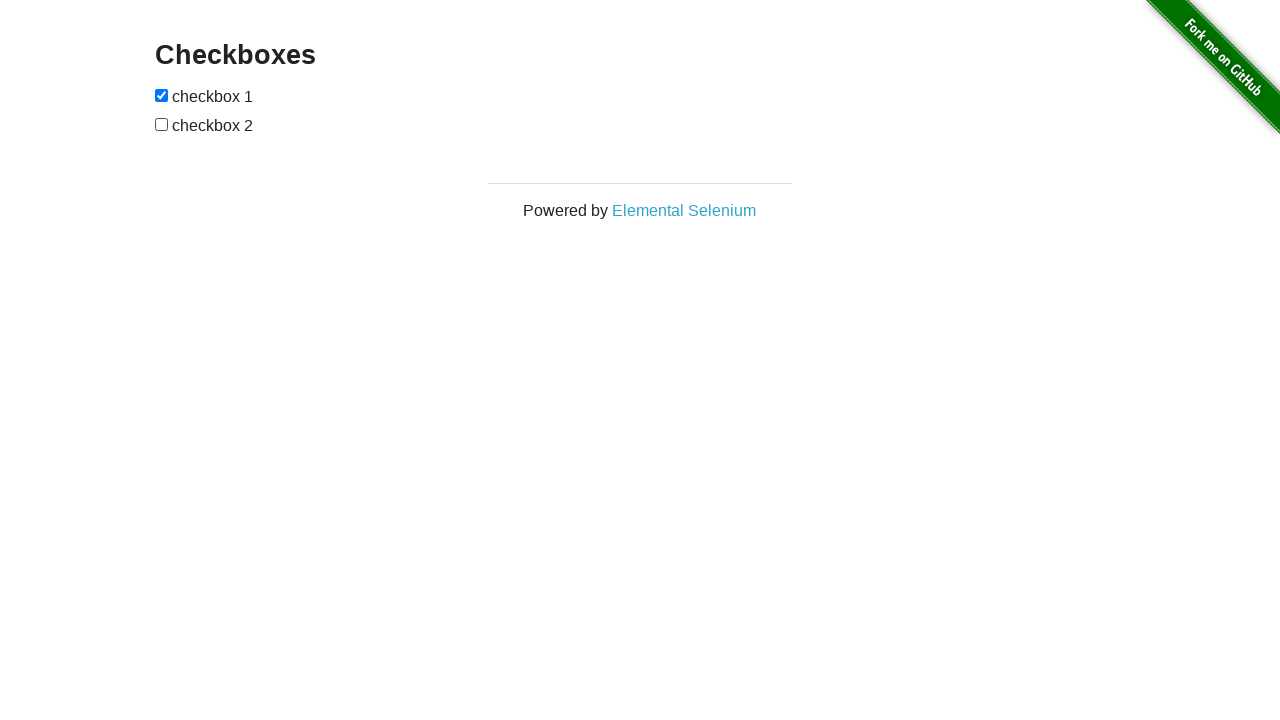

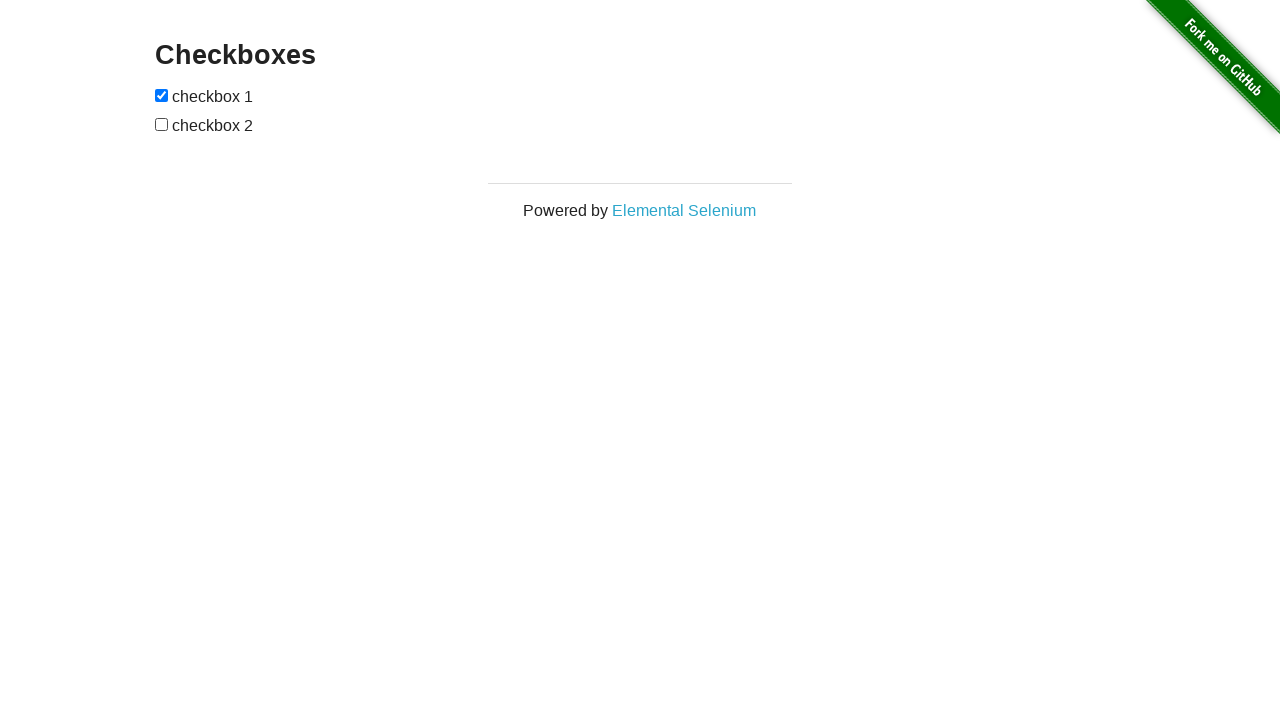